Verifies that the brand name displayed on the page is "GREENKART"

Starting URL: https://rahulshettyacademy.com/seleniumPractise/#/

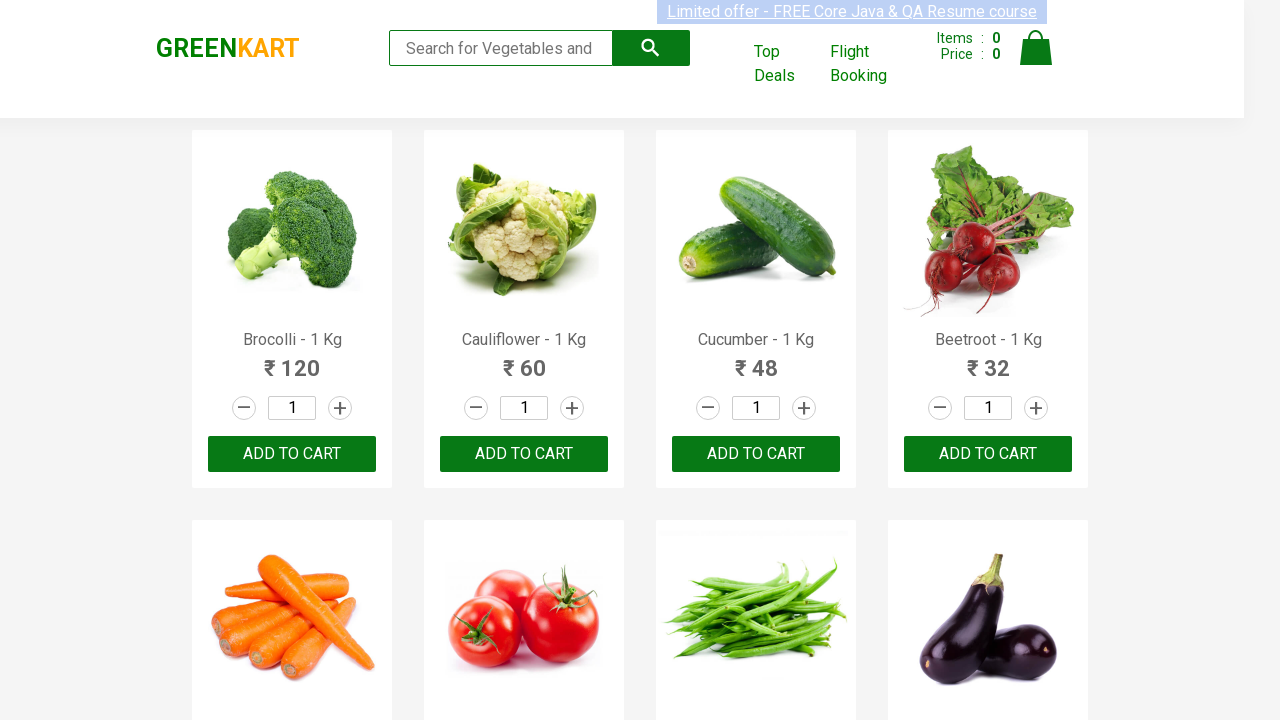

Navigated to GreenKart practice page
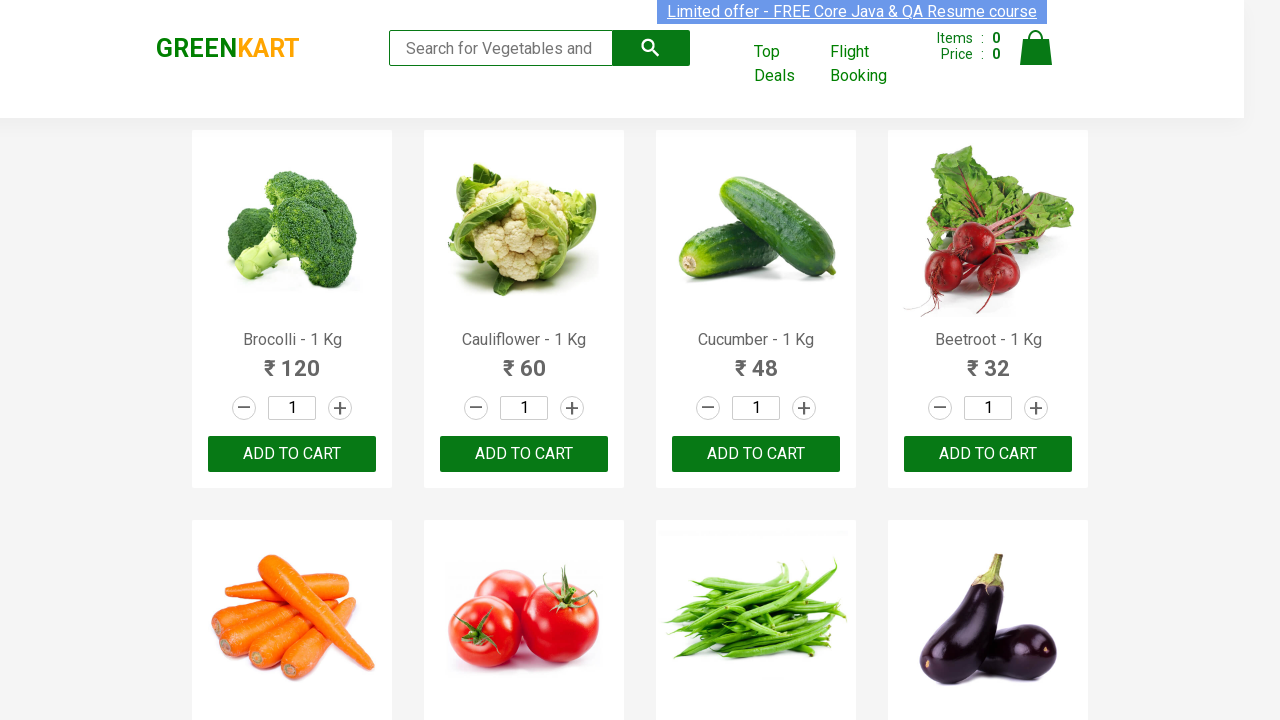

Verified brand name is 'GREENKART'
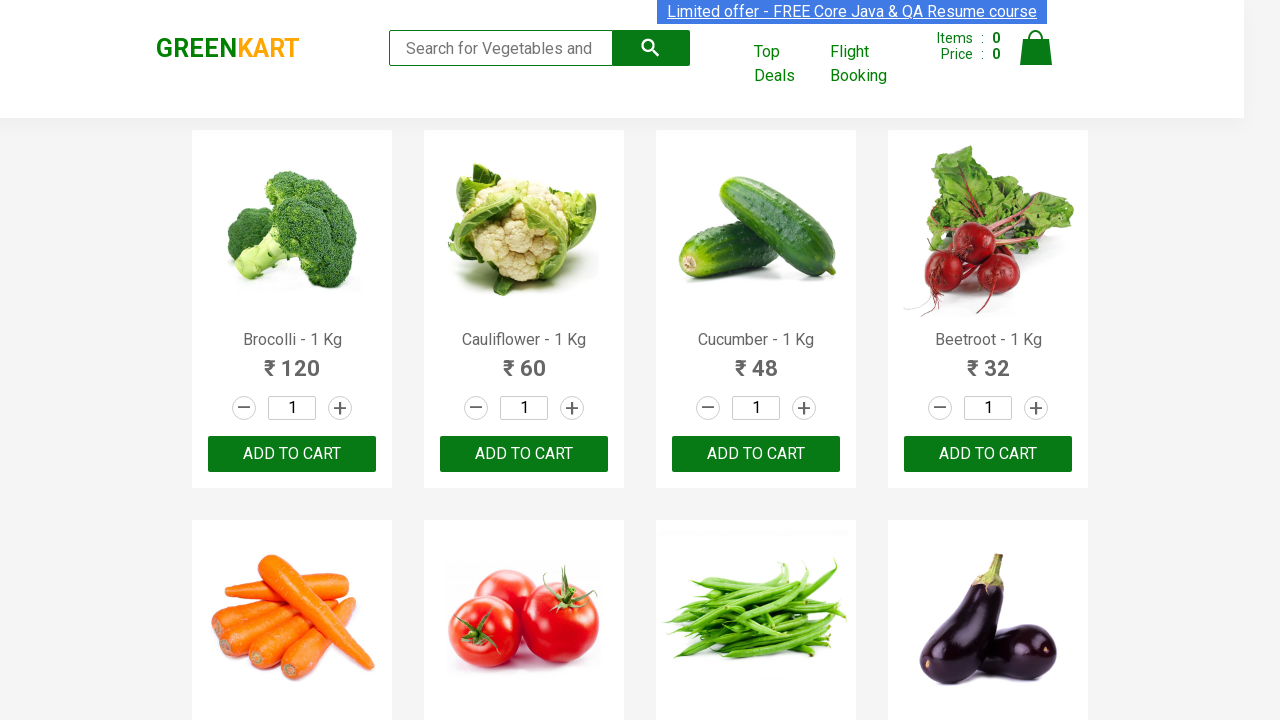

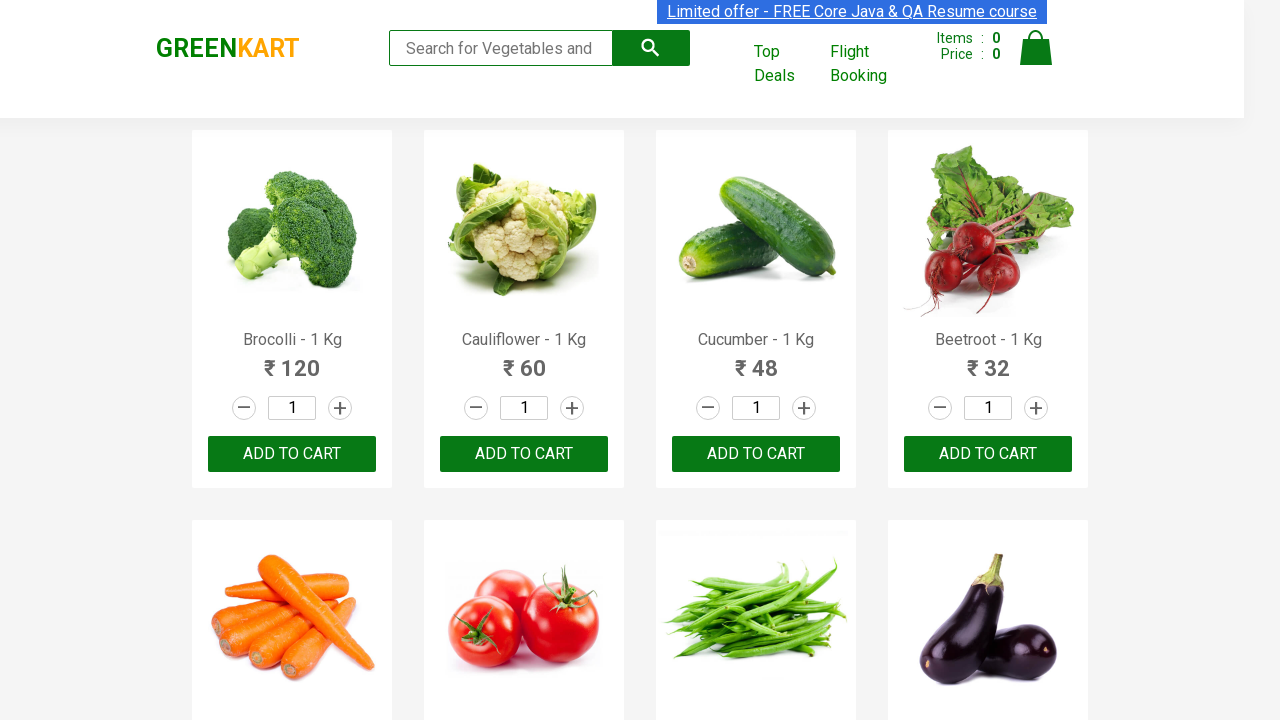